Tests web table interaction by iterating through table rows to find a specific name ("Raj") and checking the corresponding checkbox input in that row.

Starting URL: https://letcode.in/table

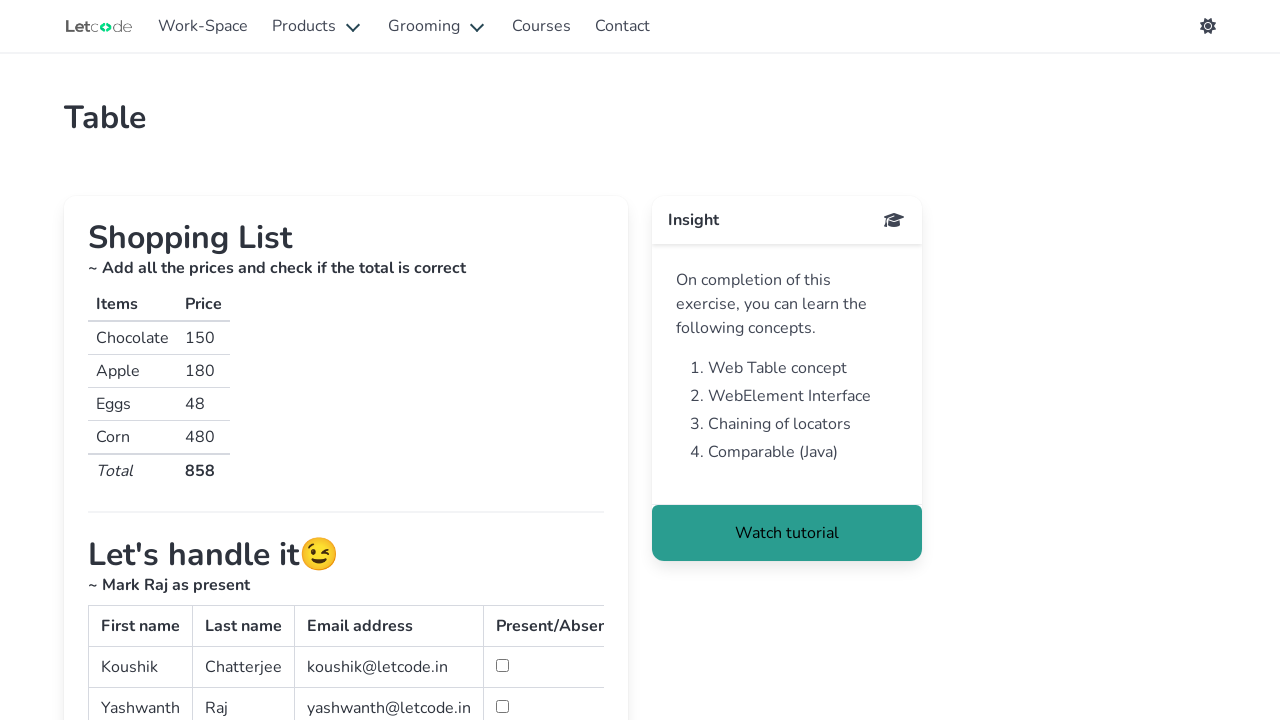

Located the simple table element
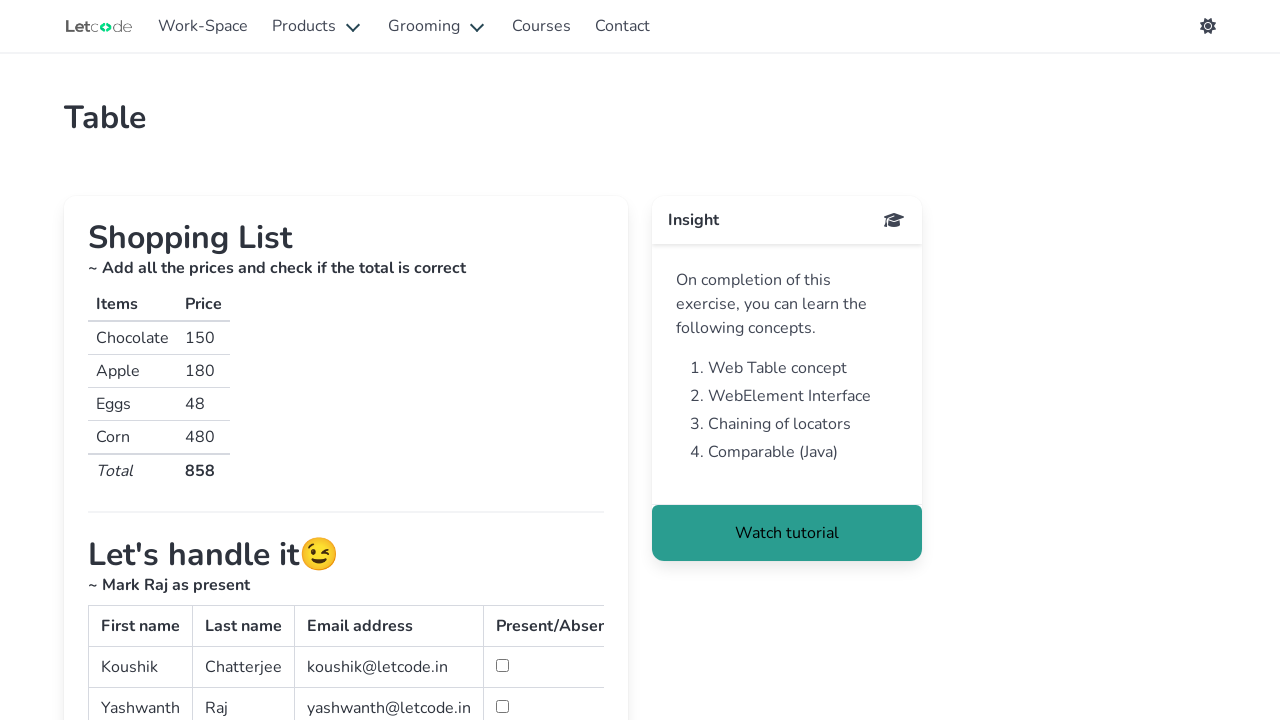

Located all table rows from tbody
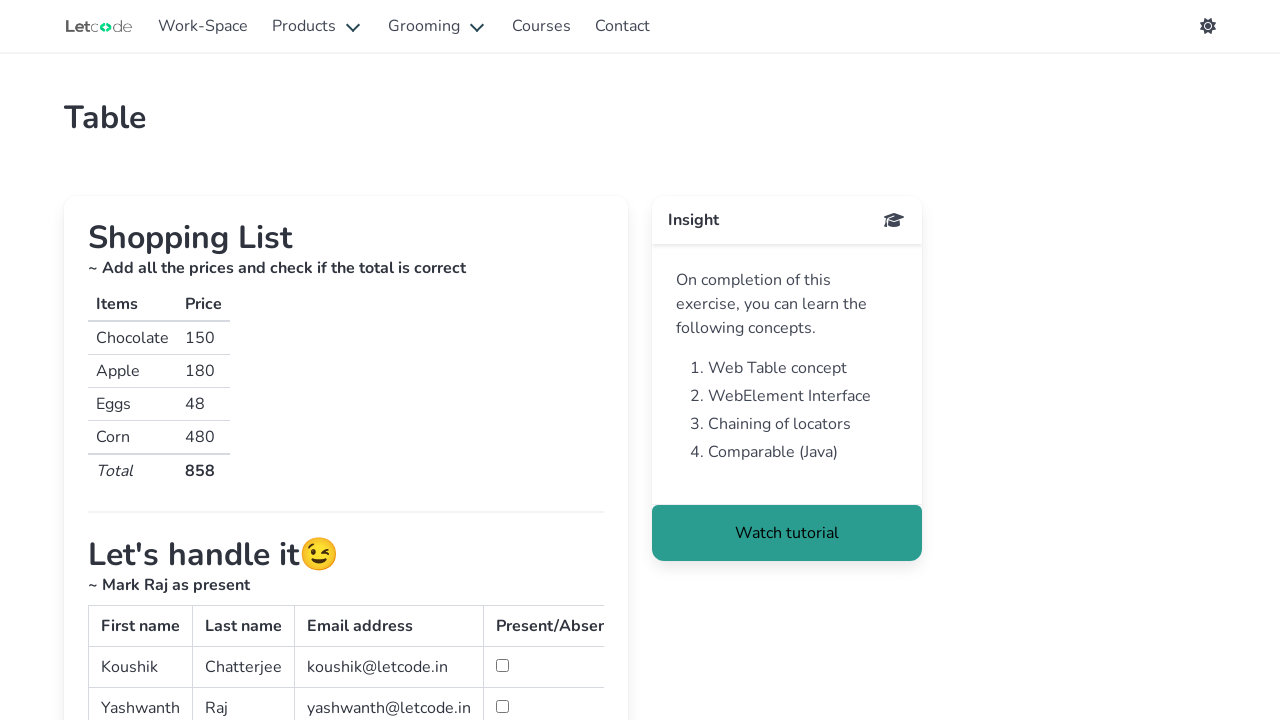

Counted 3 rows in the table
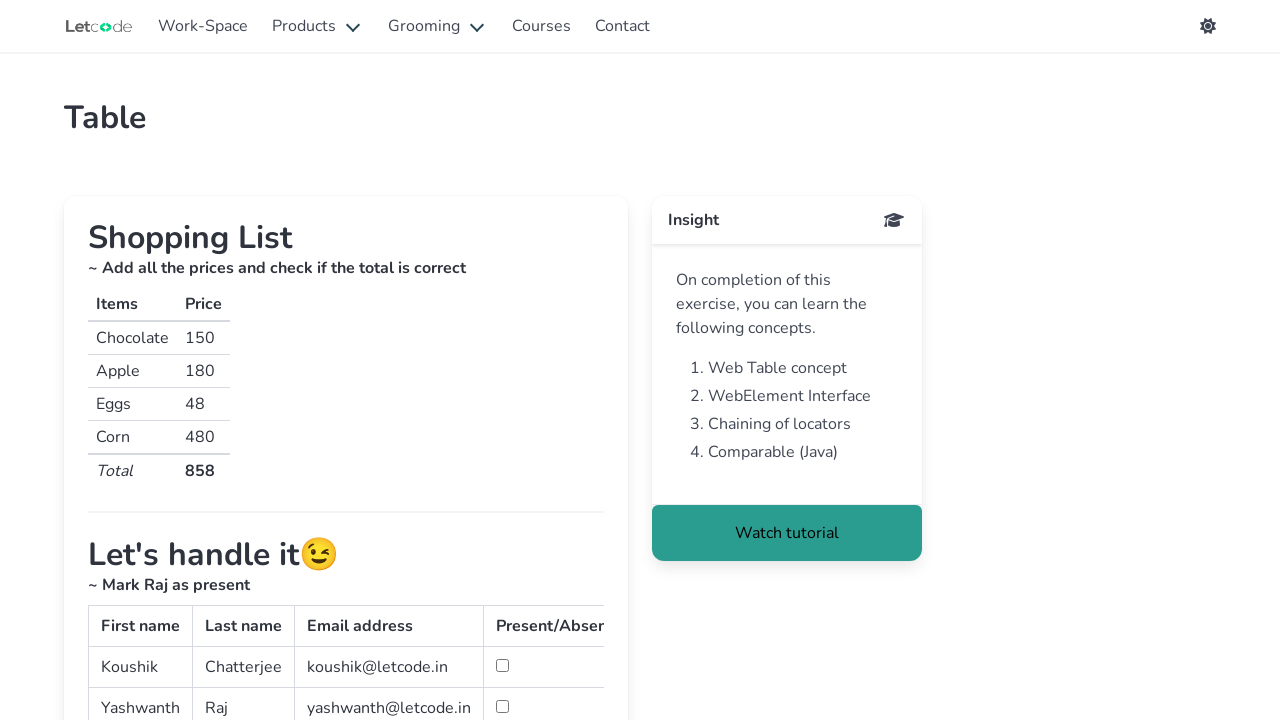

Retrieved row 0 from table
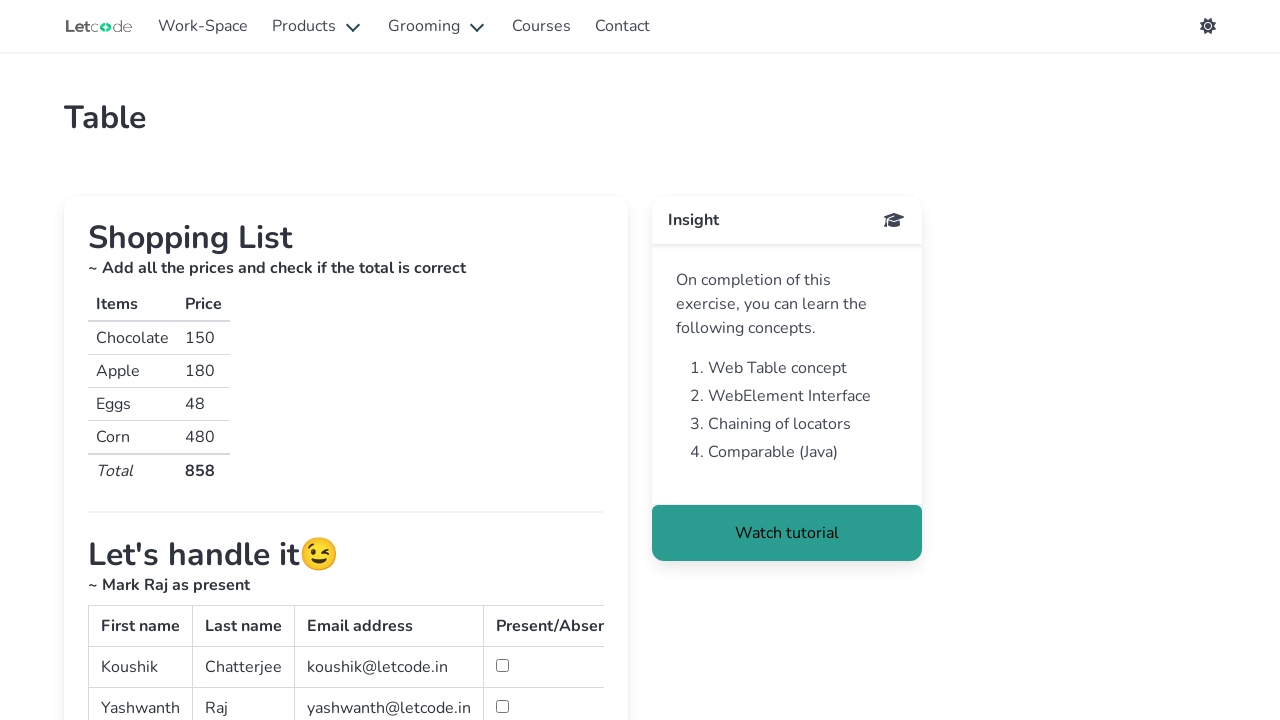

Located all cells in row 0
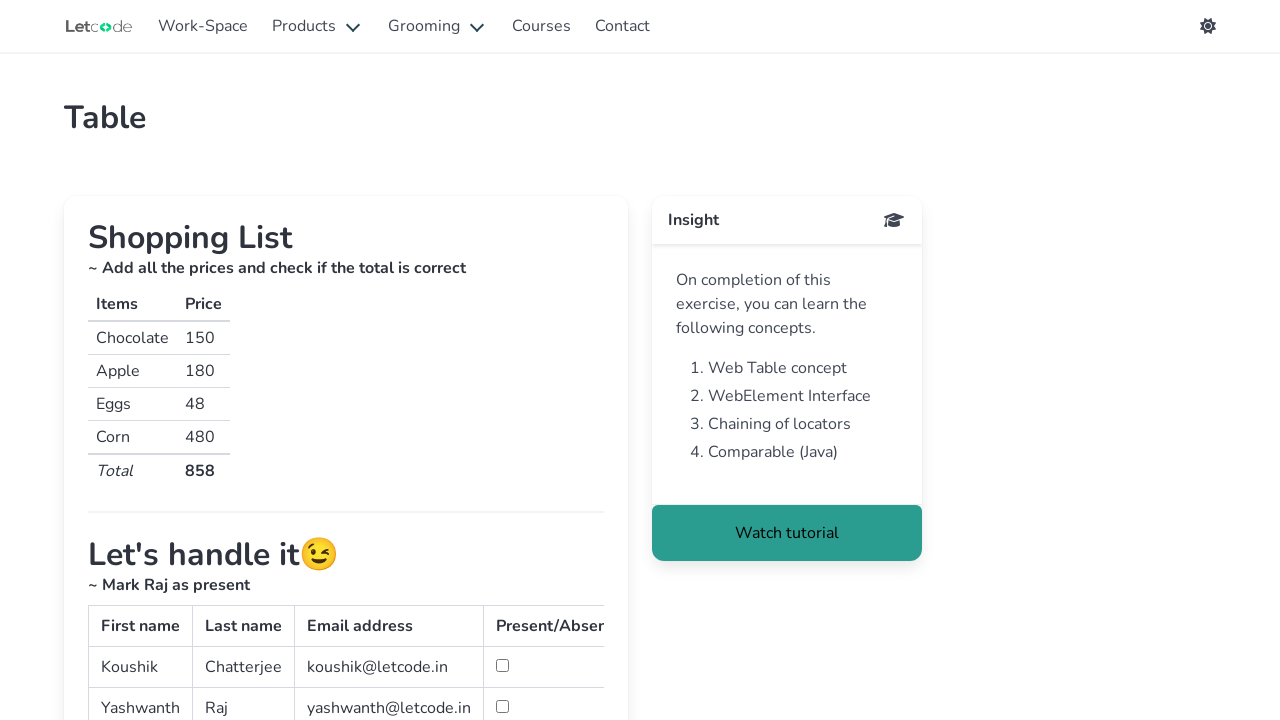

Counted 4 cells in row 0
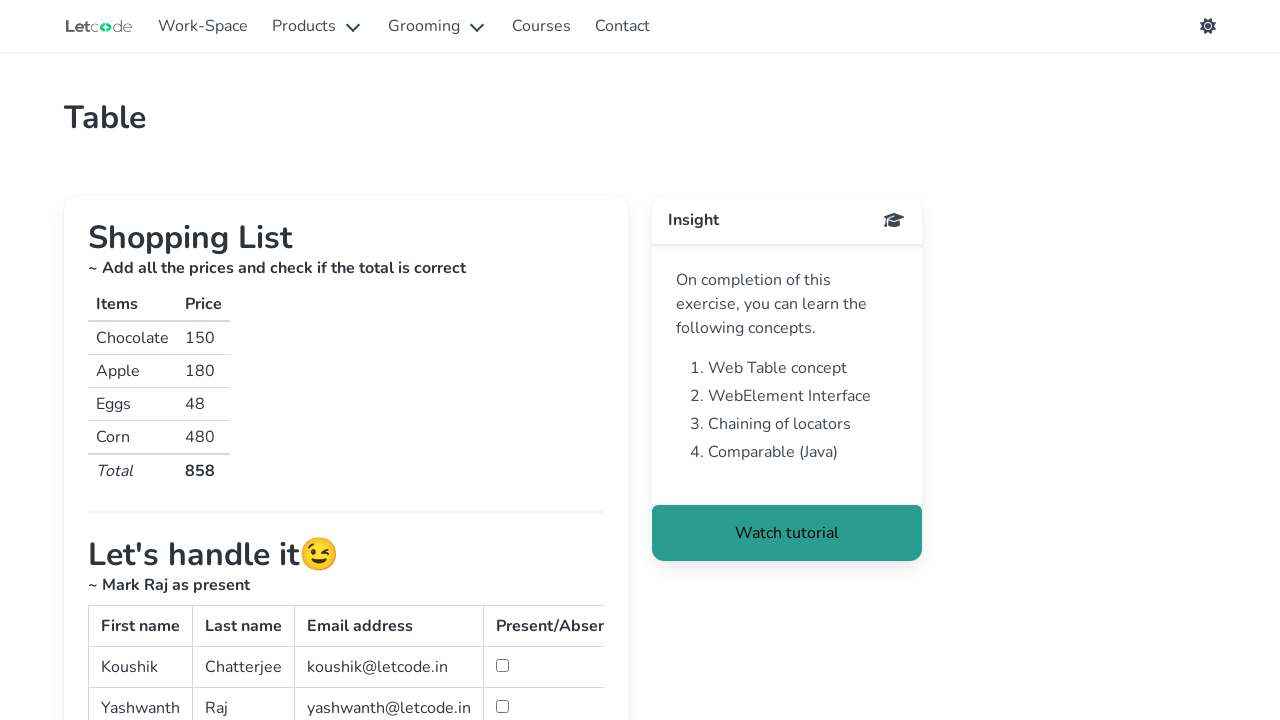

Retrieved row 1 from table
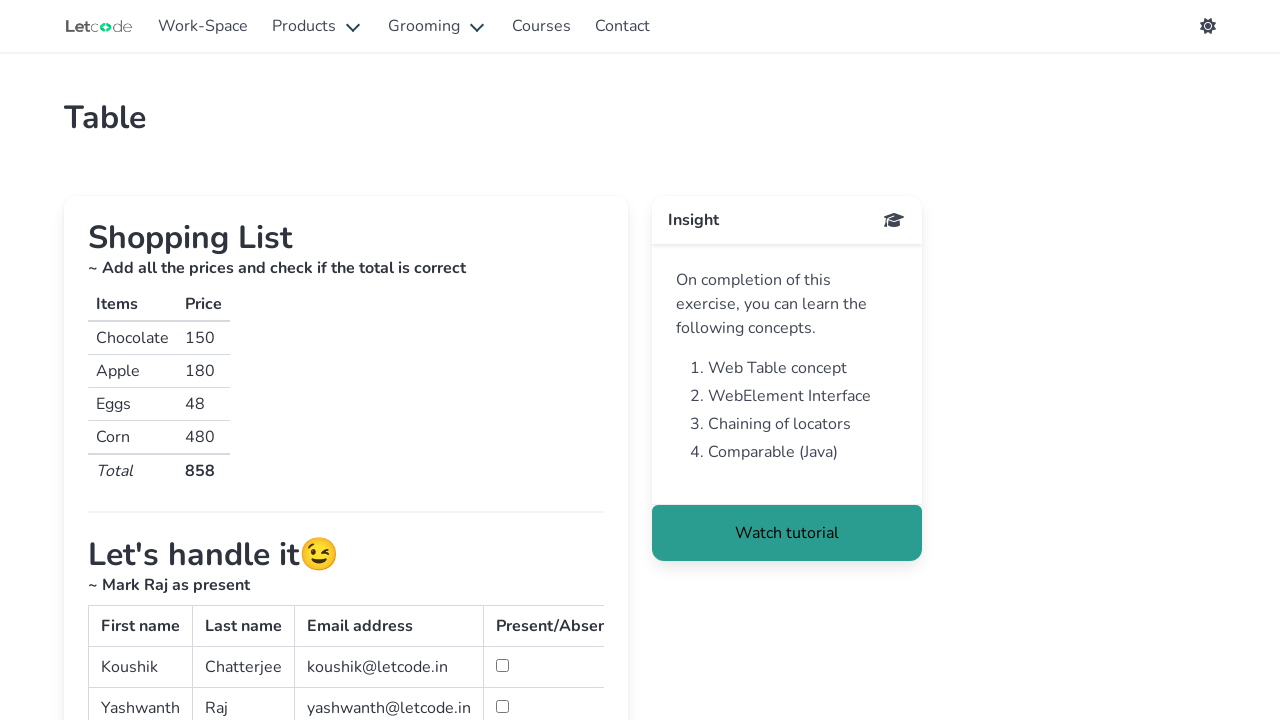

Located all cells in row 1
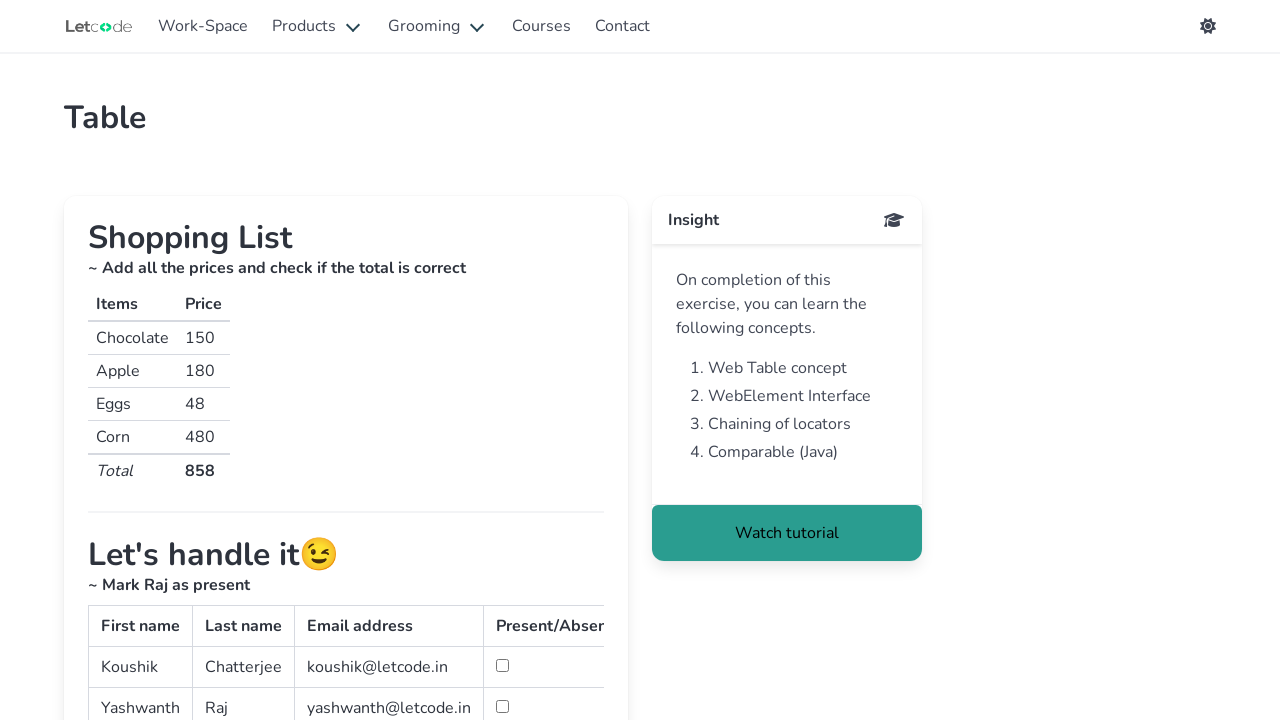

Counted 4 cells in row 1
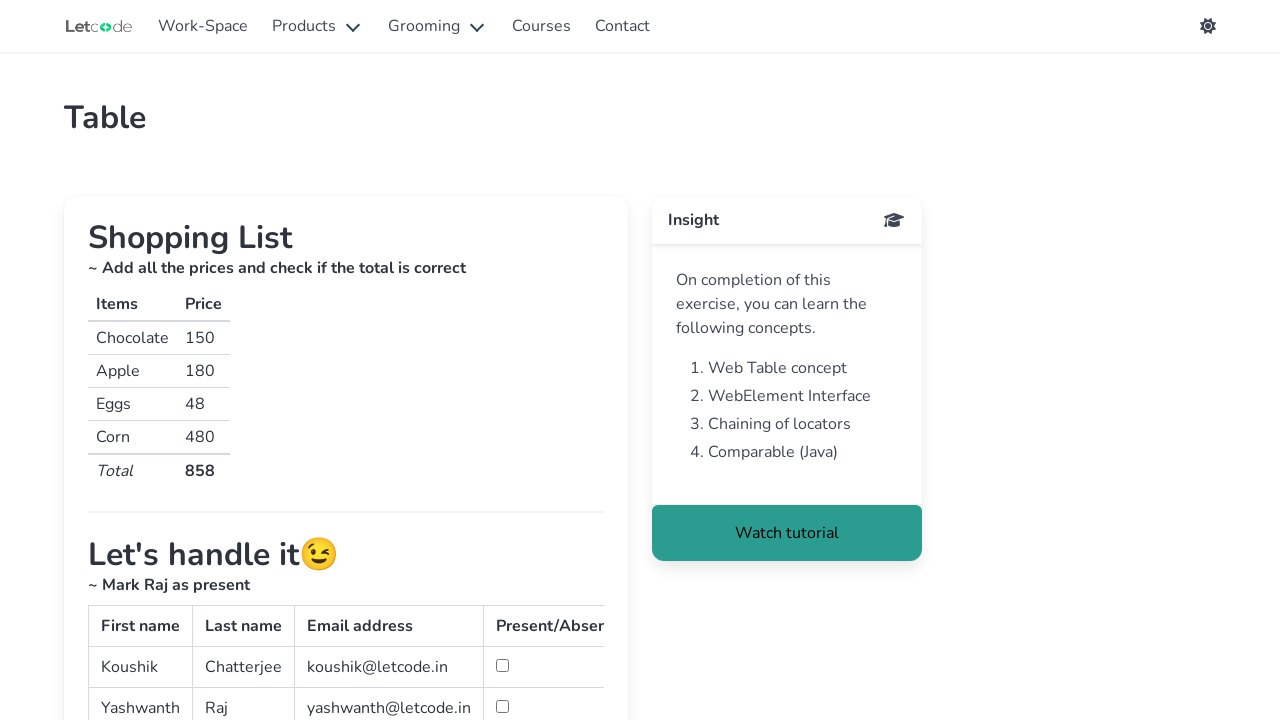

Found 'Raj' in row 1, column 1
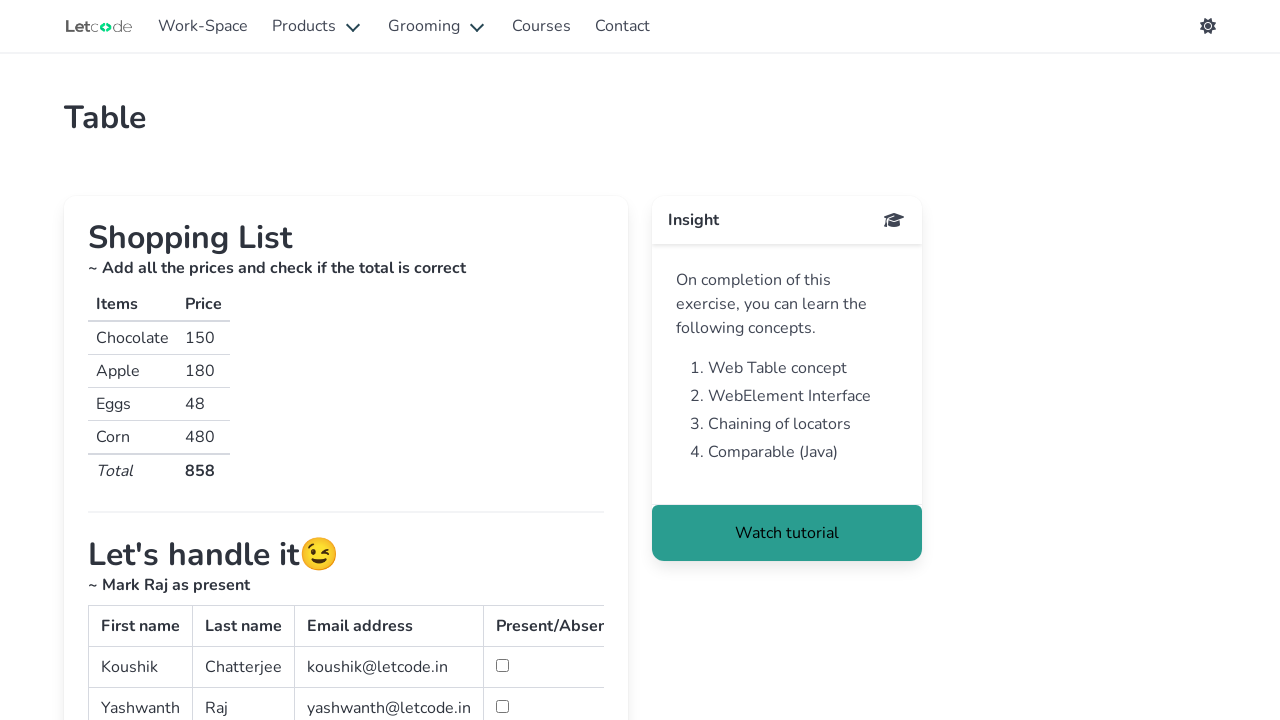

Checked the checkbox for Raj in row 1 at (502, 706) on #simpletable >> tbody tr >> nth=1 >> td >> nth=-1 >> input
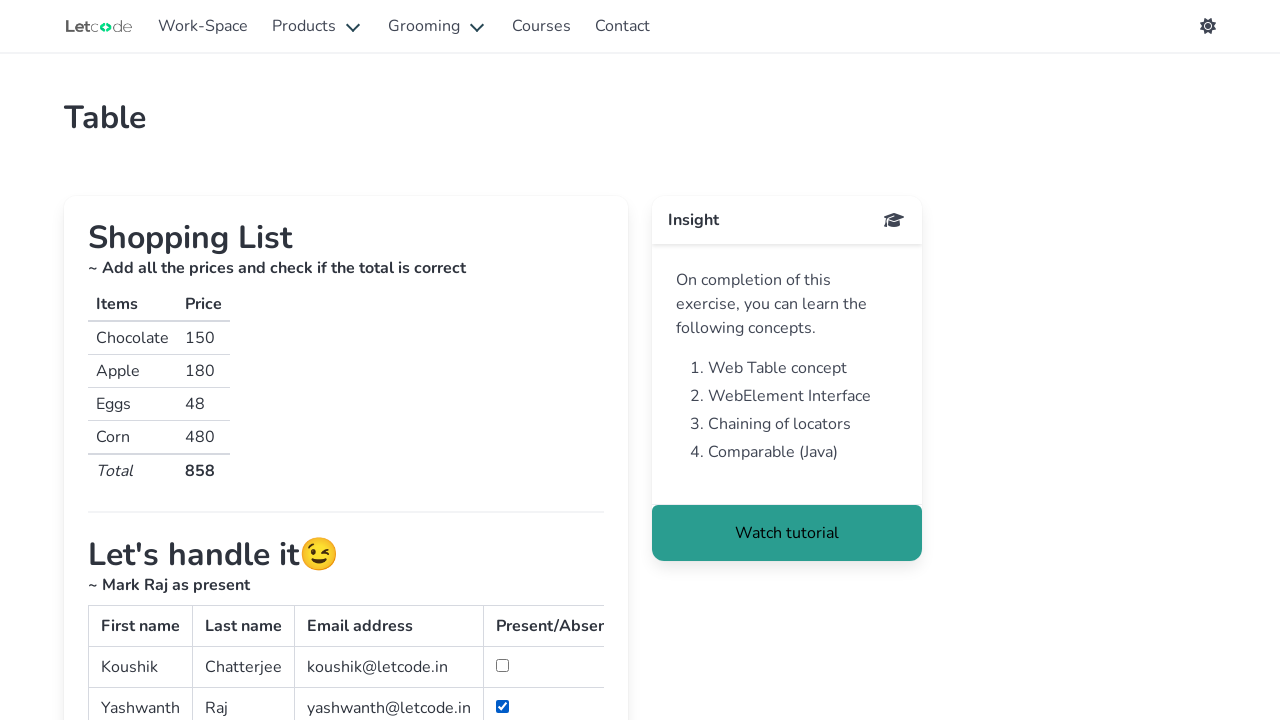

Retrieved row 2 from table
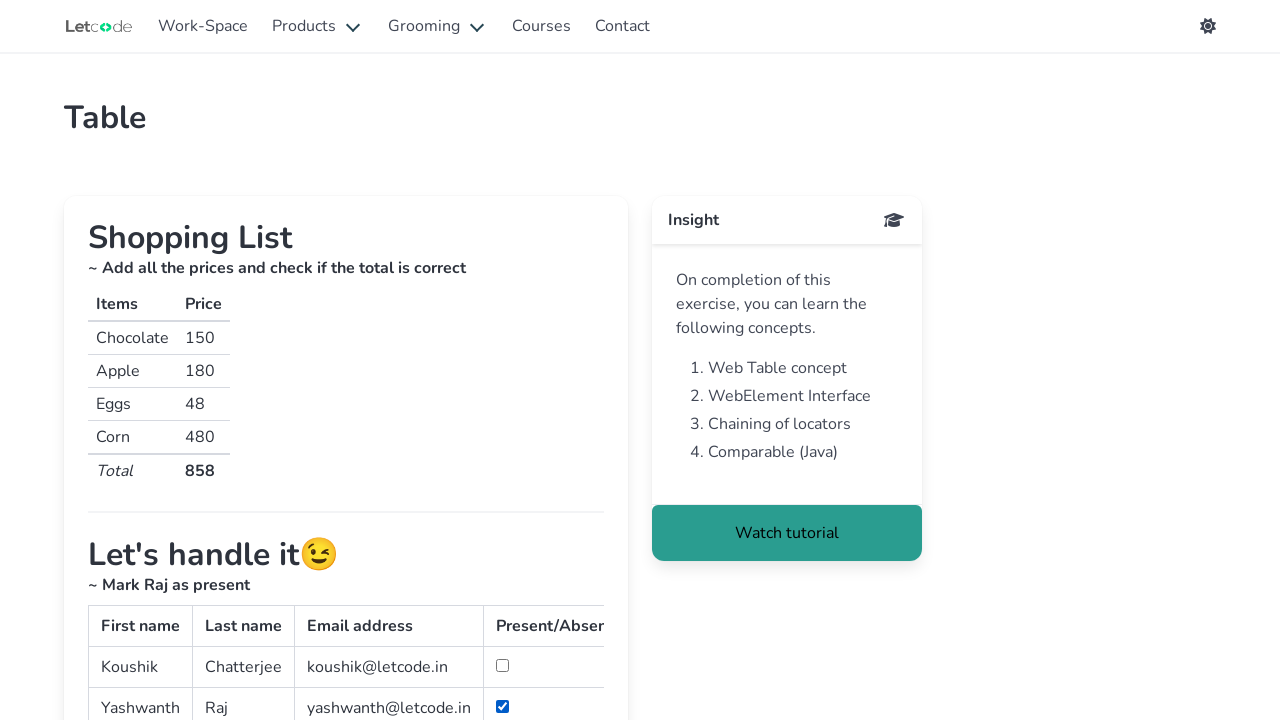

Located all cells in row 2
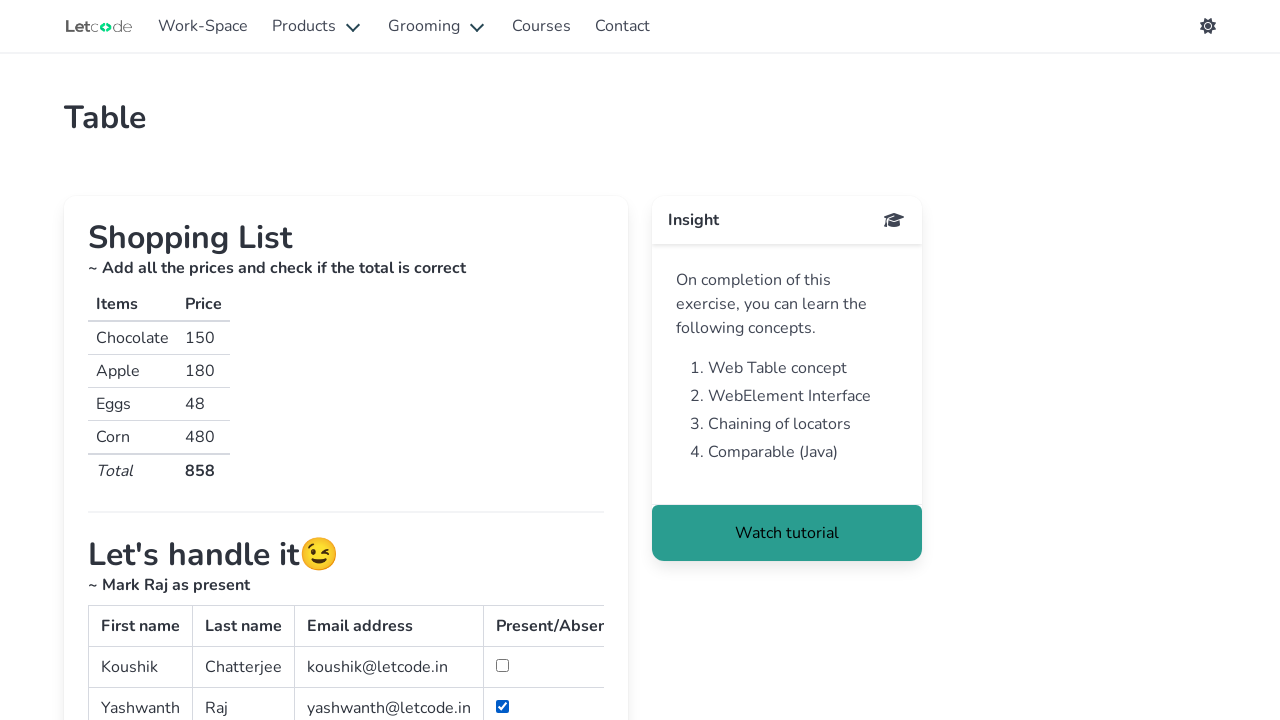

Counted 4 cells in row 2
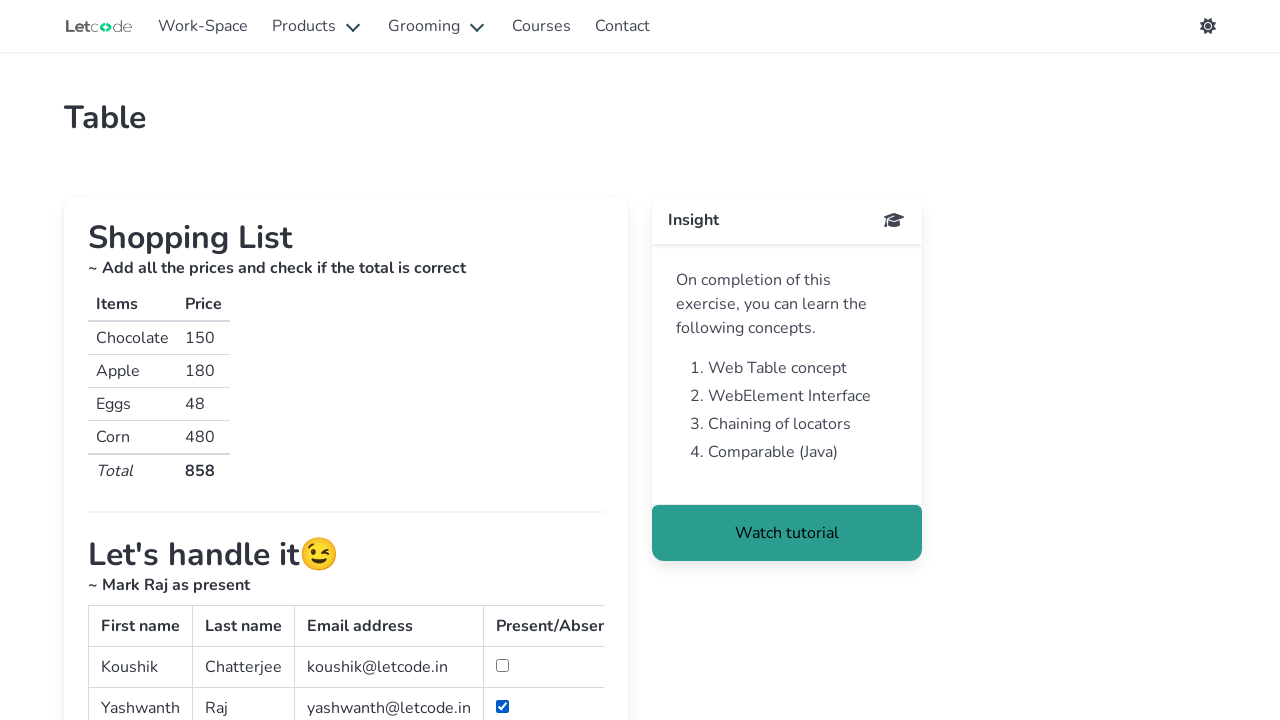

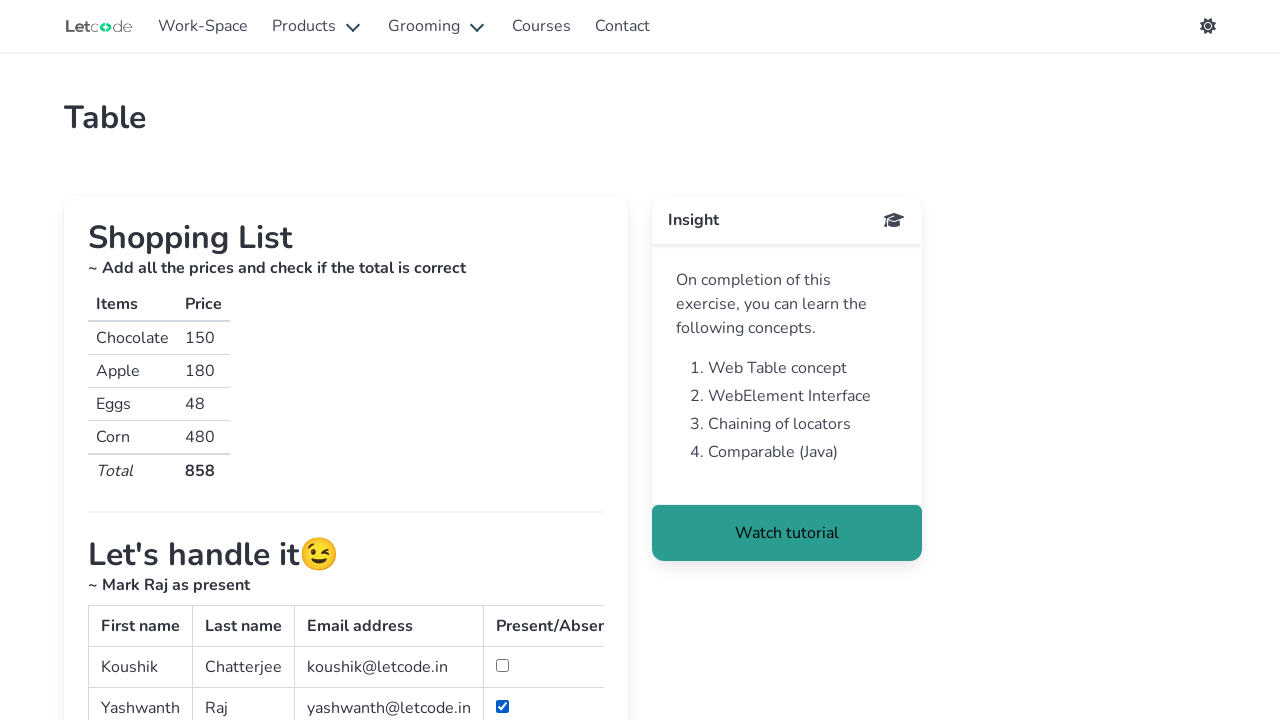